Navigates to chess.com and retrieves the current URL of the page

Starting URL: https://www.chess.com/

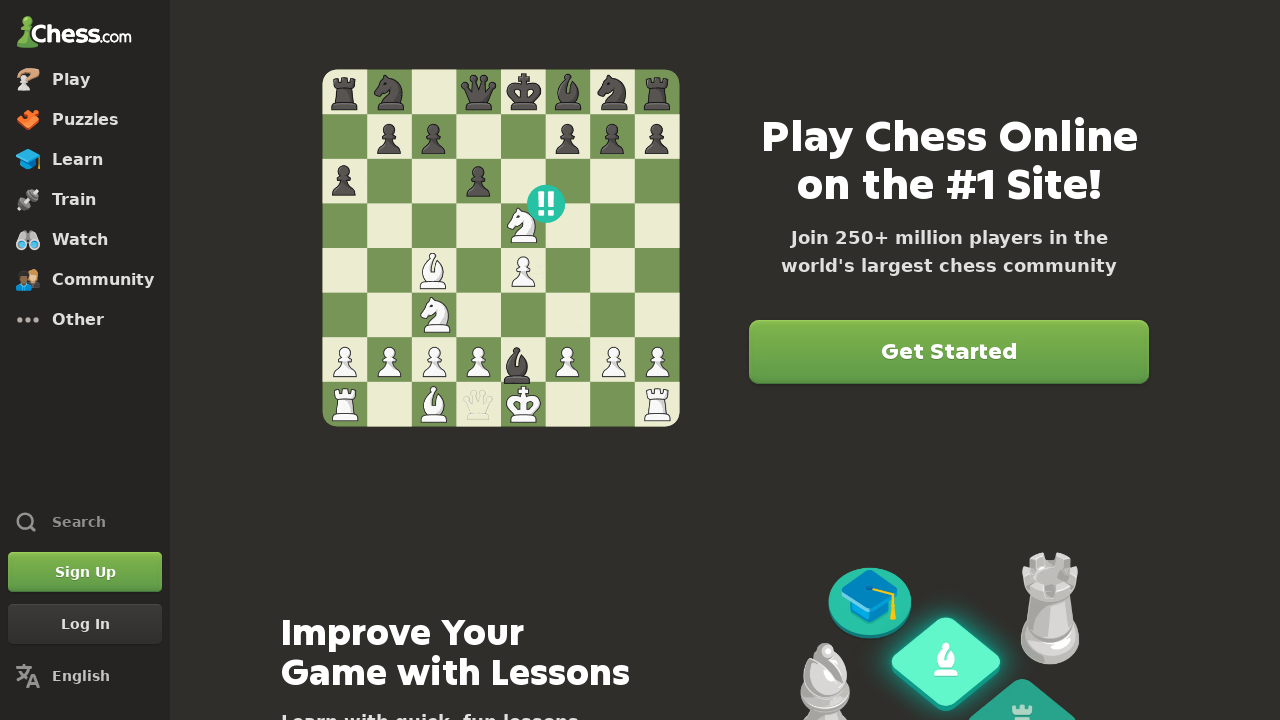

Retrieved current URL from chess.com
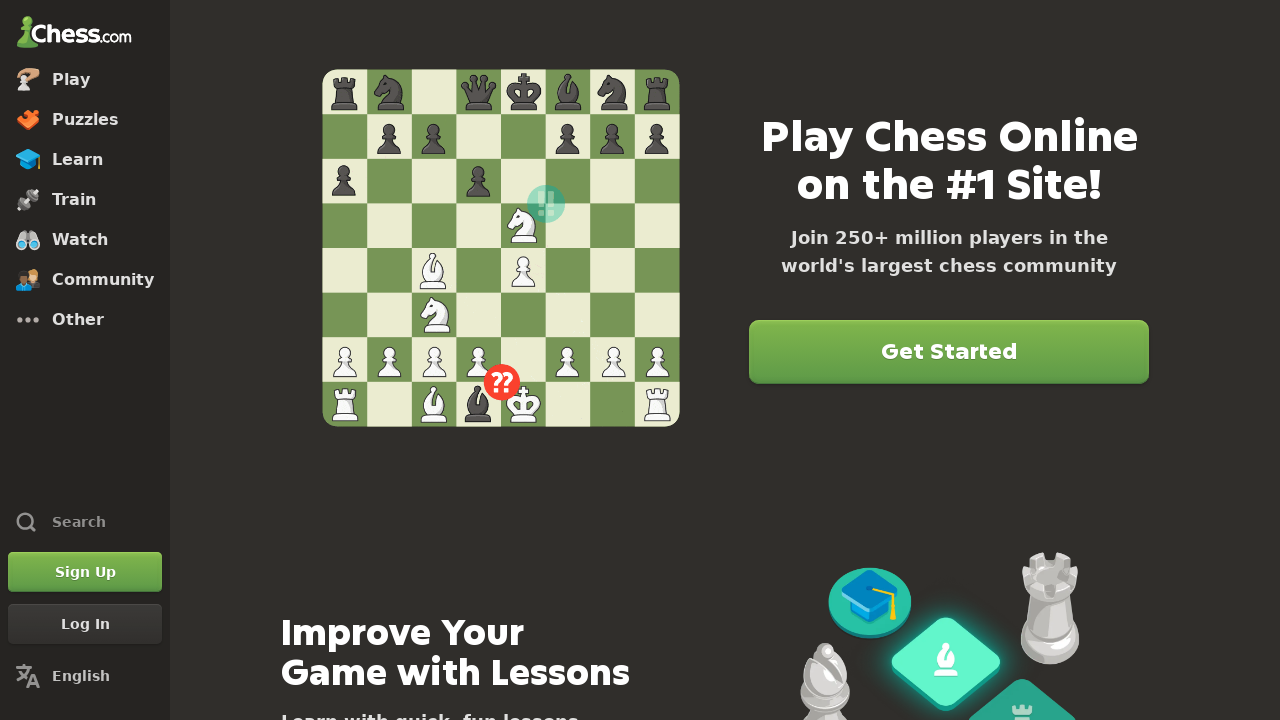

Printed current URL to console
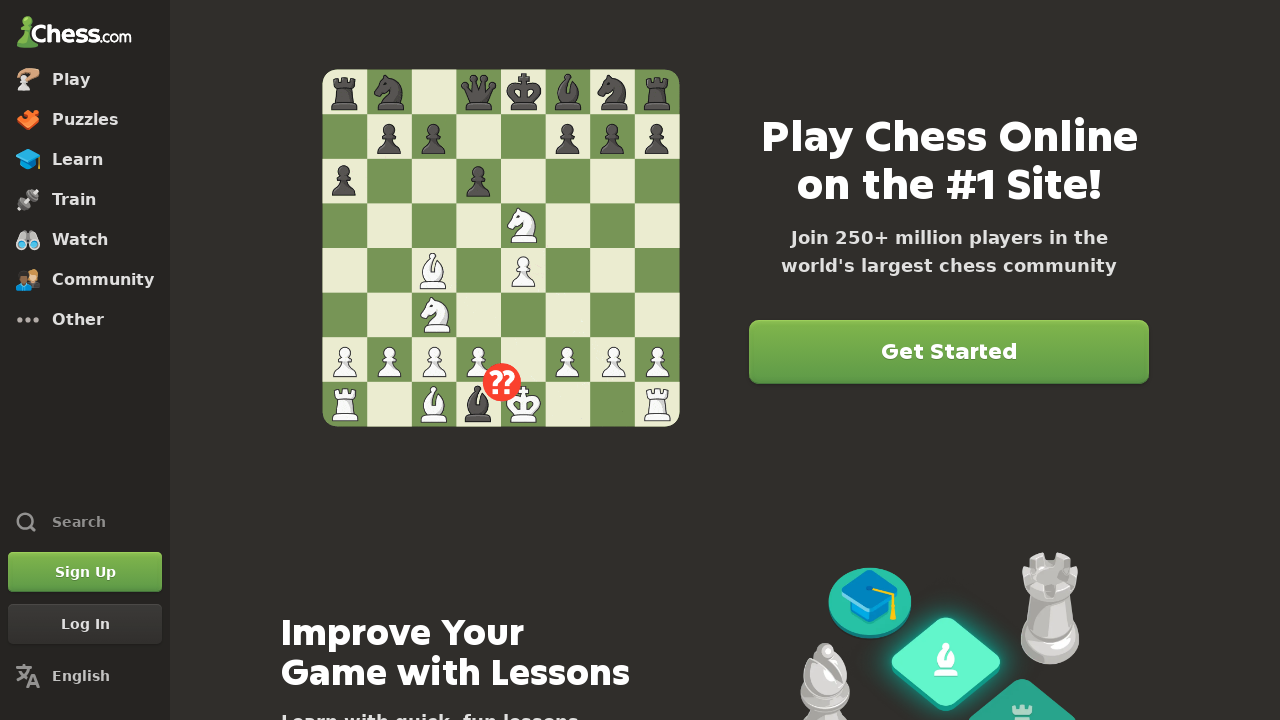

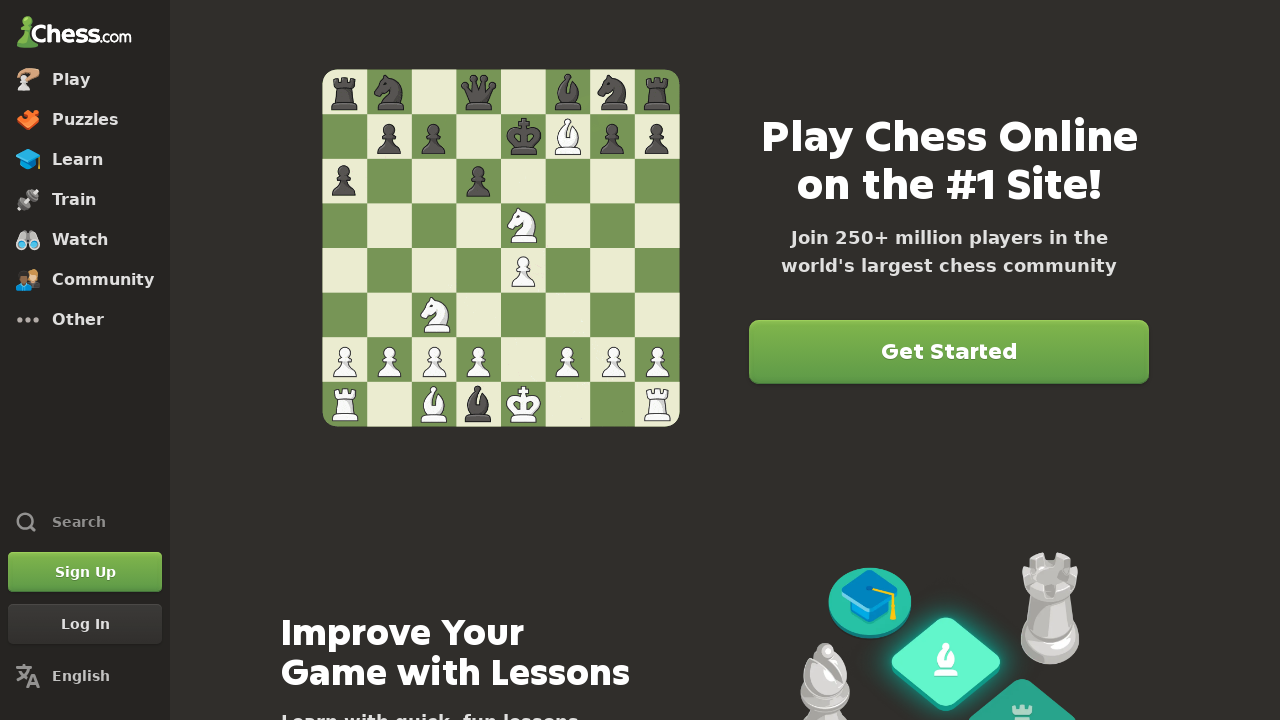